Navigates to OrangeHRM demo page and verifies the presence of the logo element by accessing its location and size properties

Starting URL: https://opensource-demo.orangehrmlive.com/

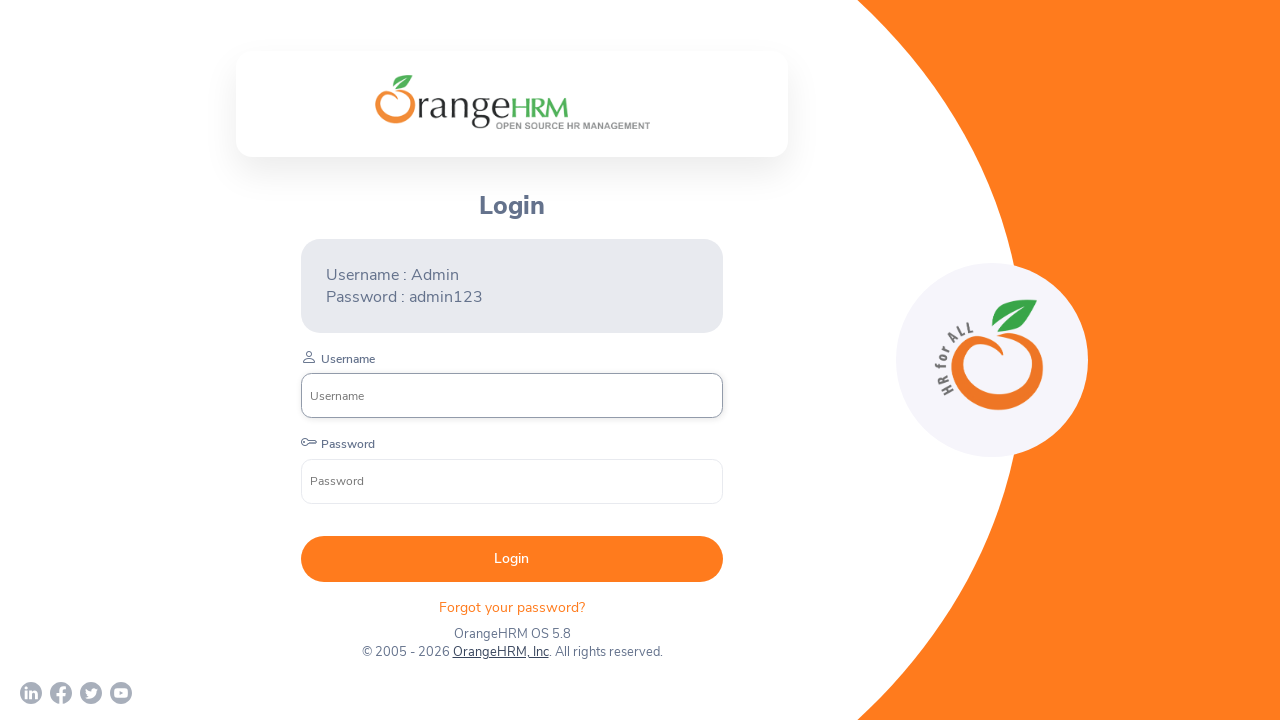

Navigated to OrangeHRM demo page
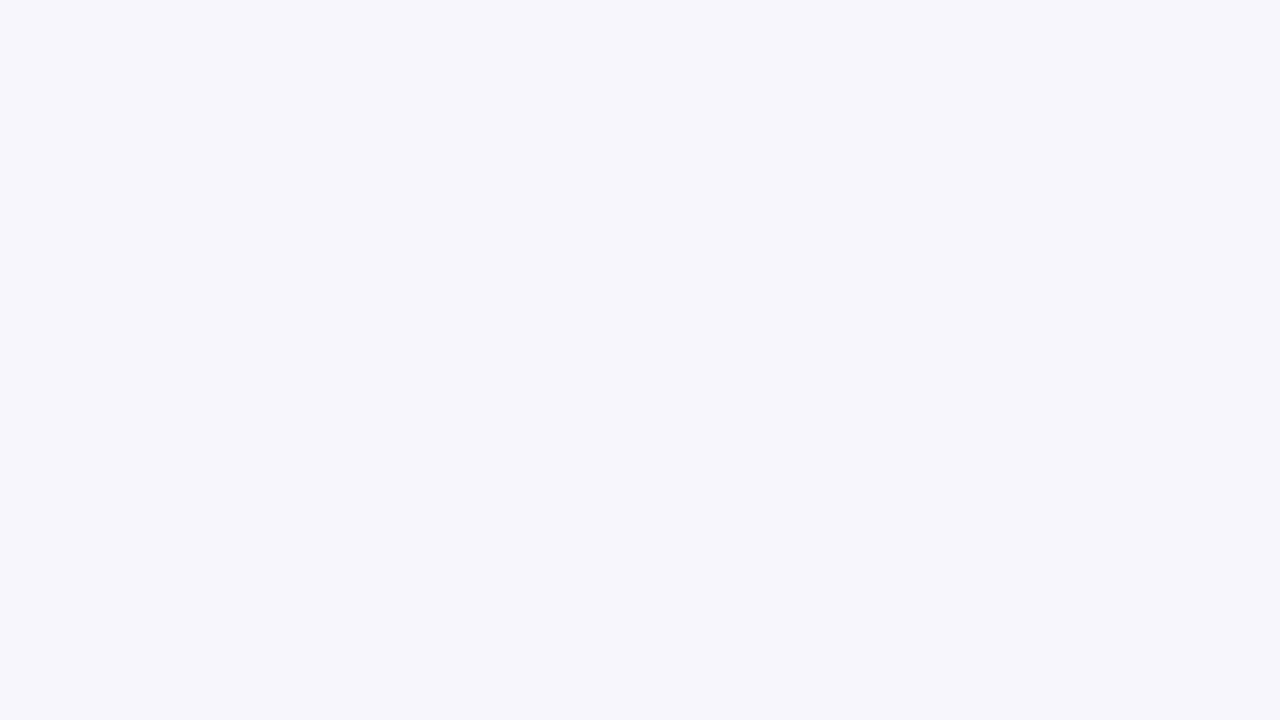

Logo element selector appeared on page
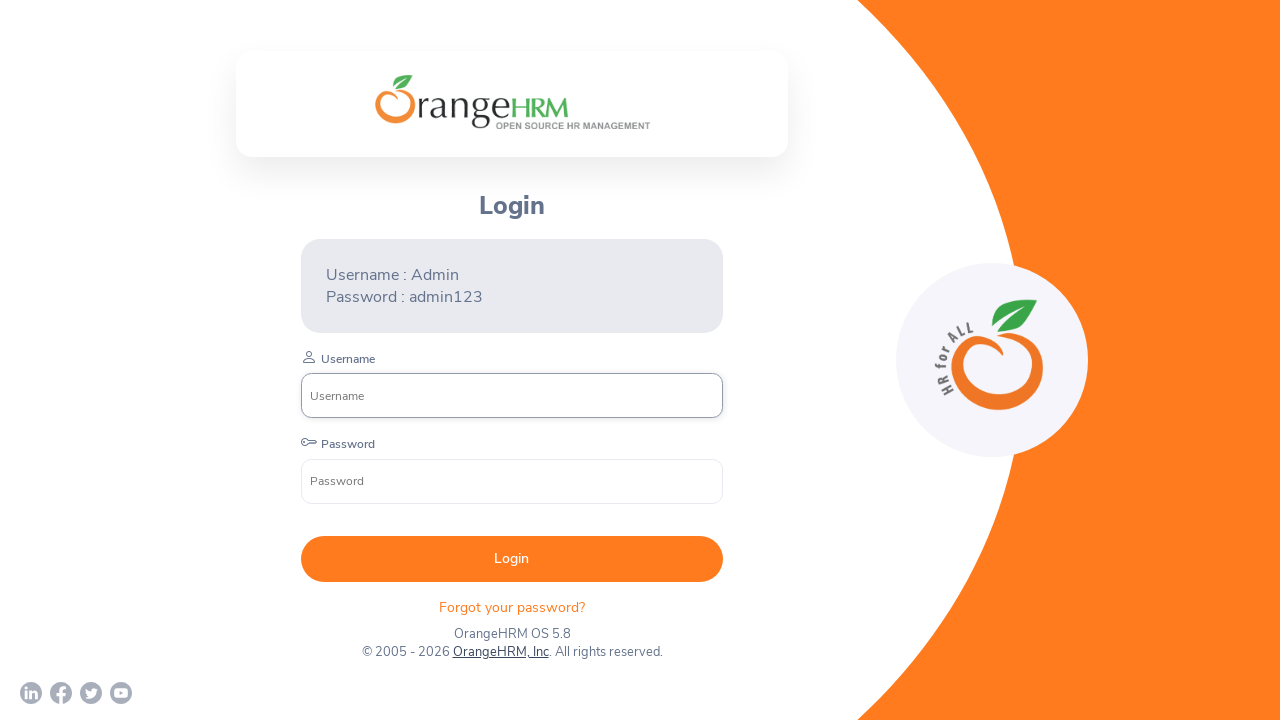

Located logo element
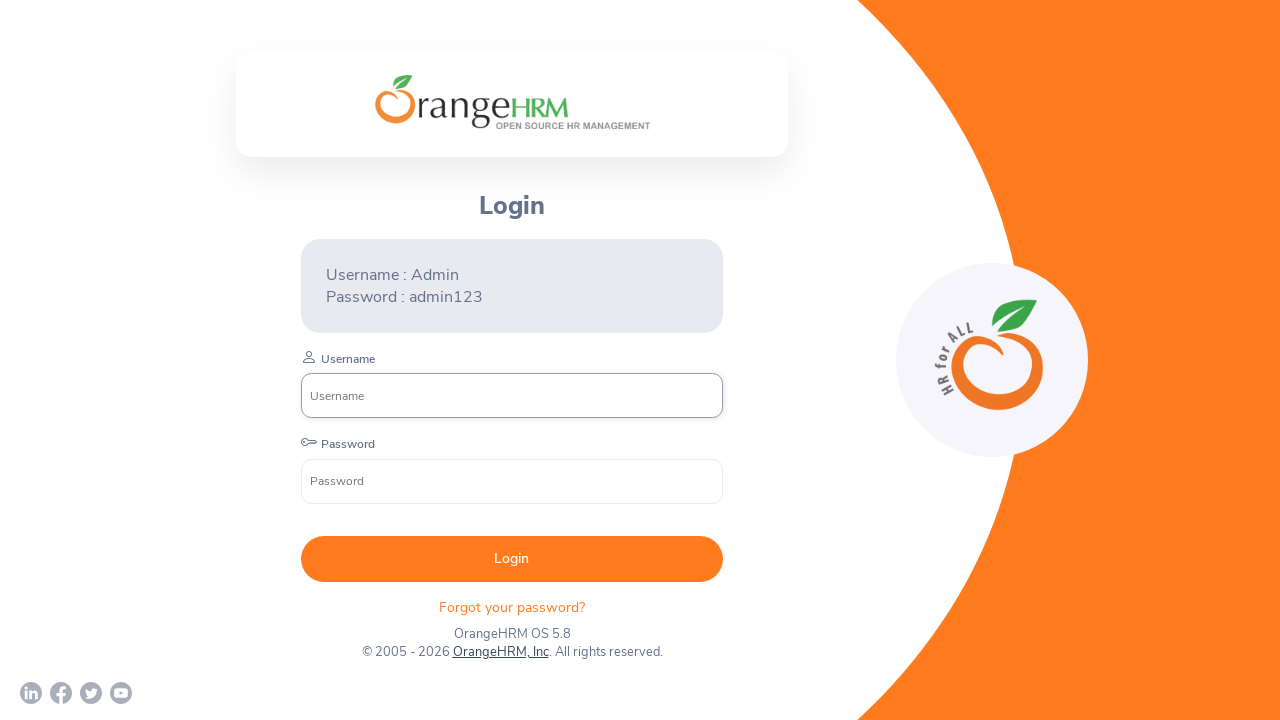

Logo element is visible
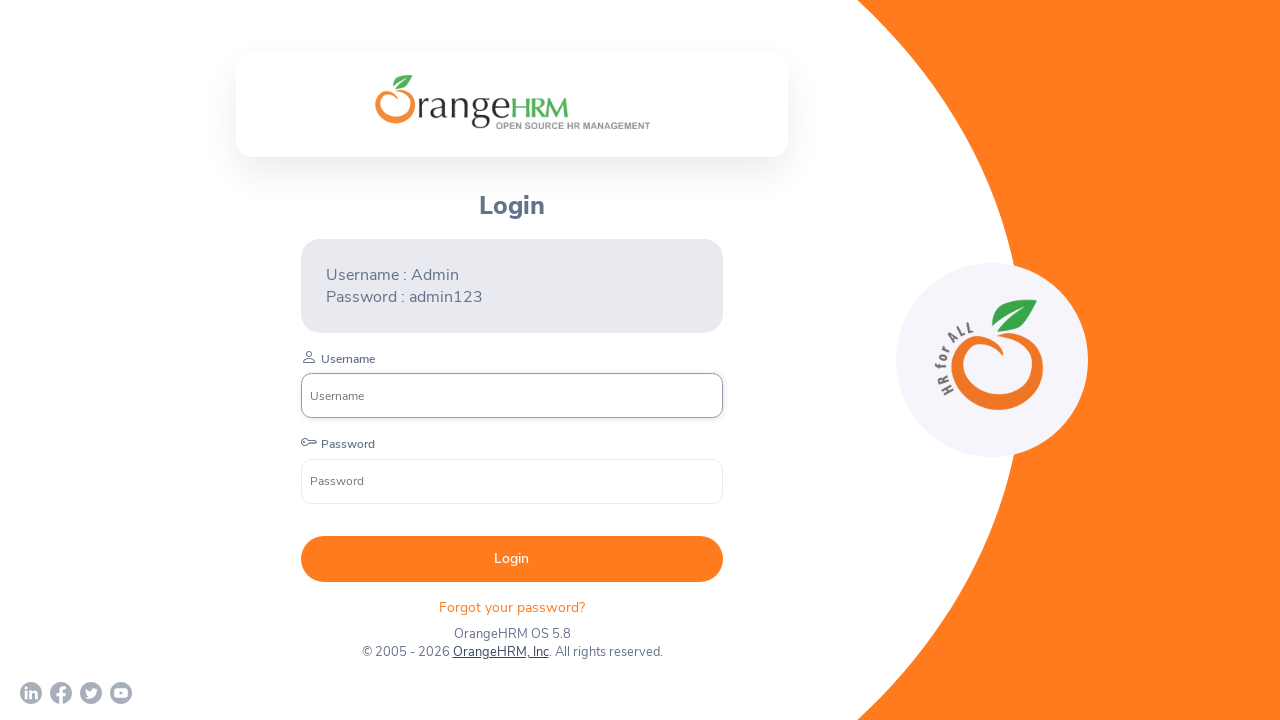

Retrieved logo bounding box: {'x': 374.5, 'y': 75.34375, 'width': 275, 'height': 53.53125}
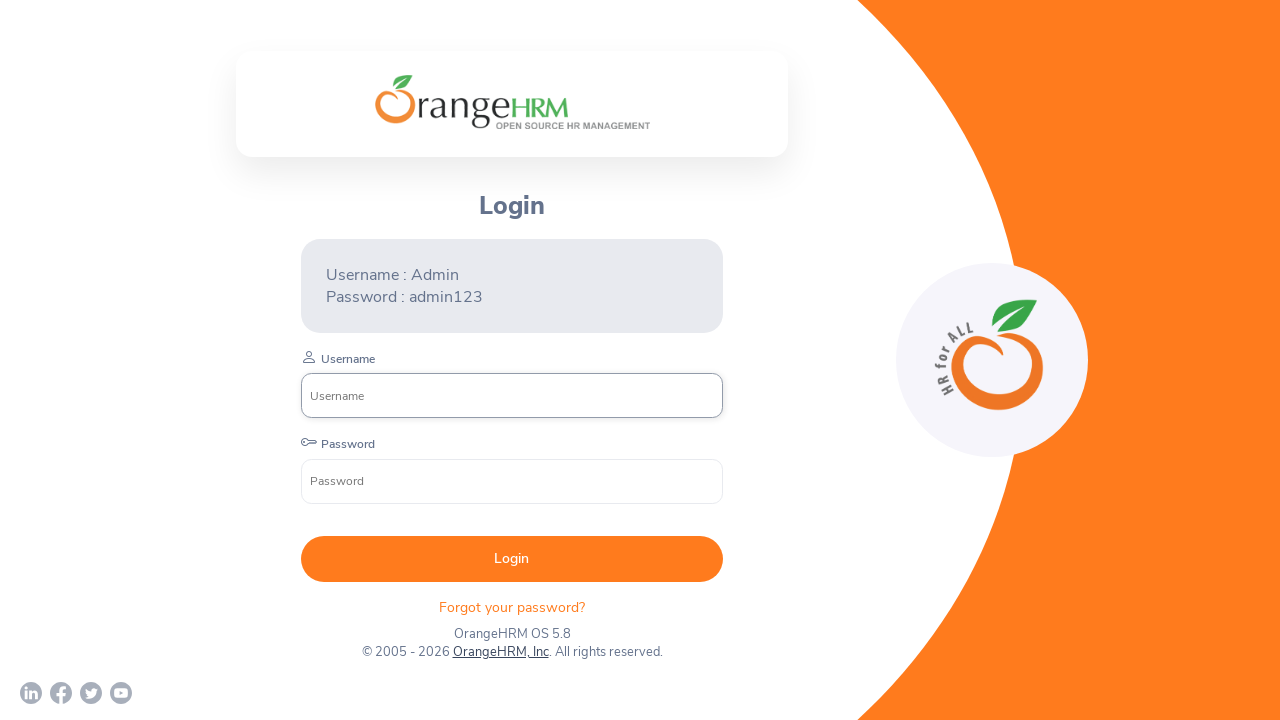

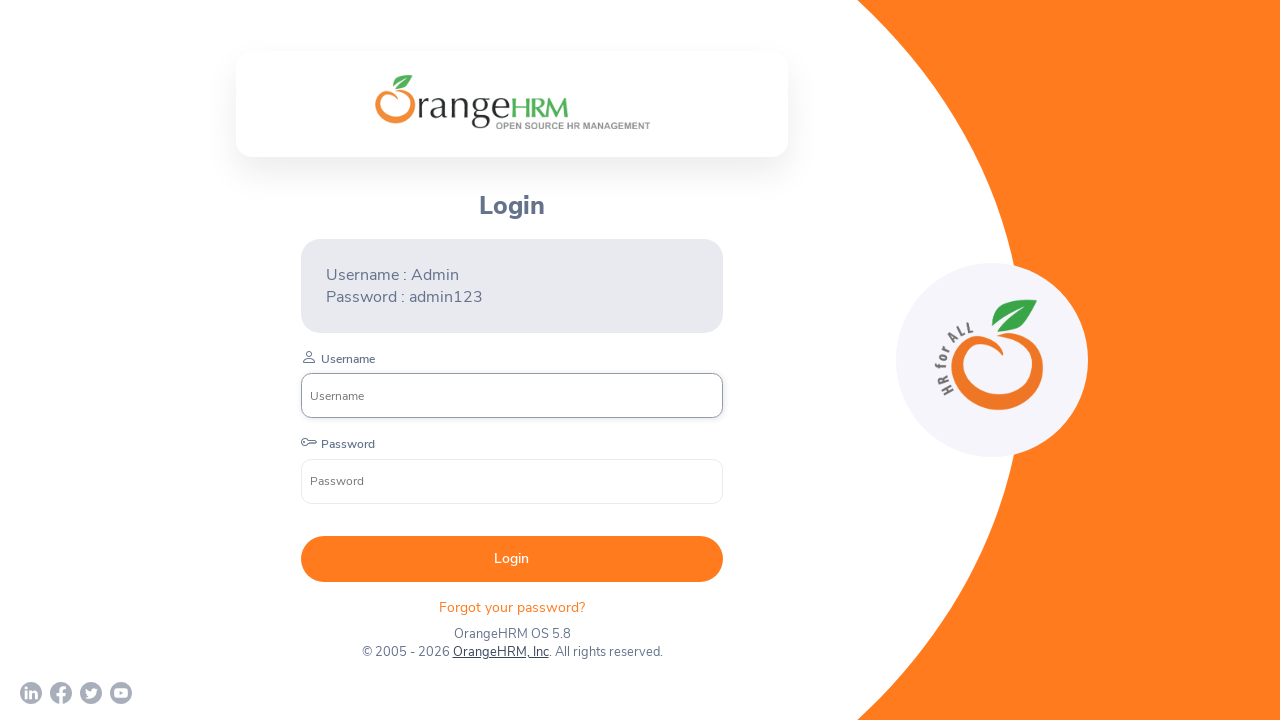